Navigates to the broken images page to verify the page loads correctly

Starting URL: https://the-internet.herokuapp.com/

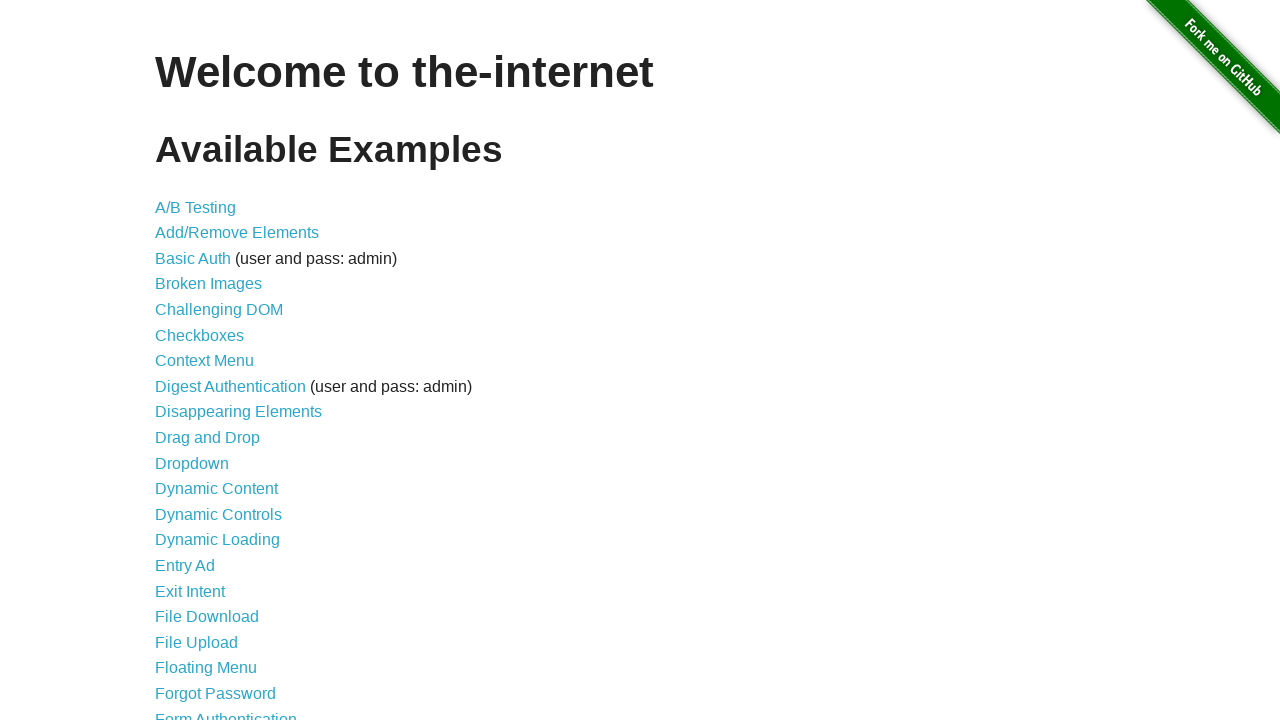

Clicked link to navigate to broken images page at (208, 284) on xpath=//a[@href='/broken_images']
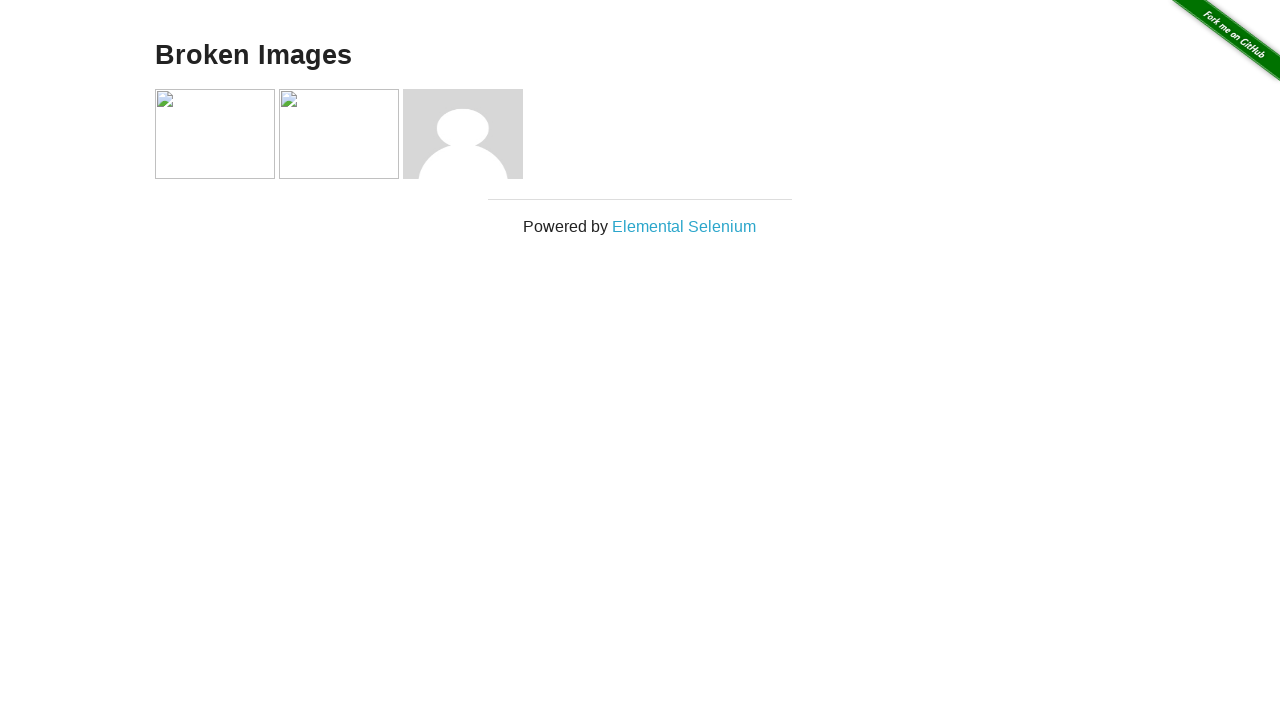

Broken images page loaded with images visible
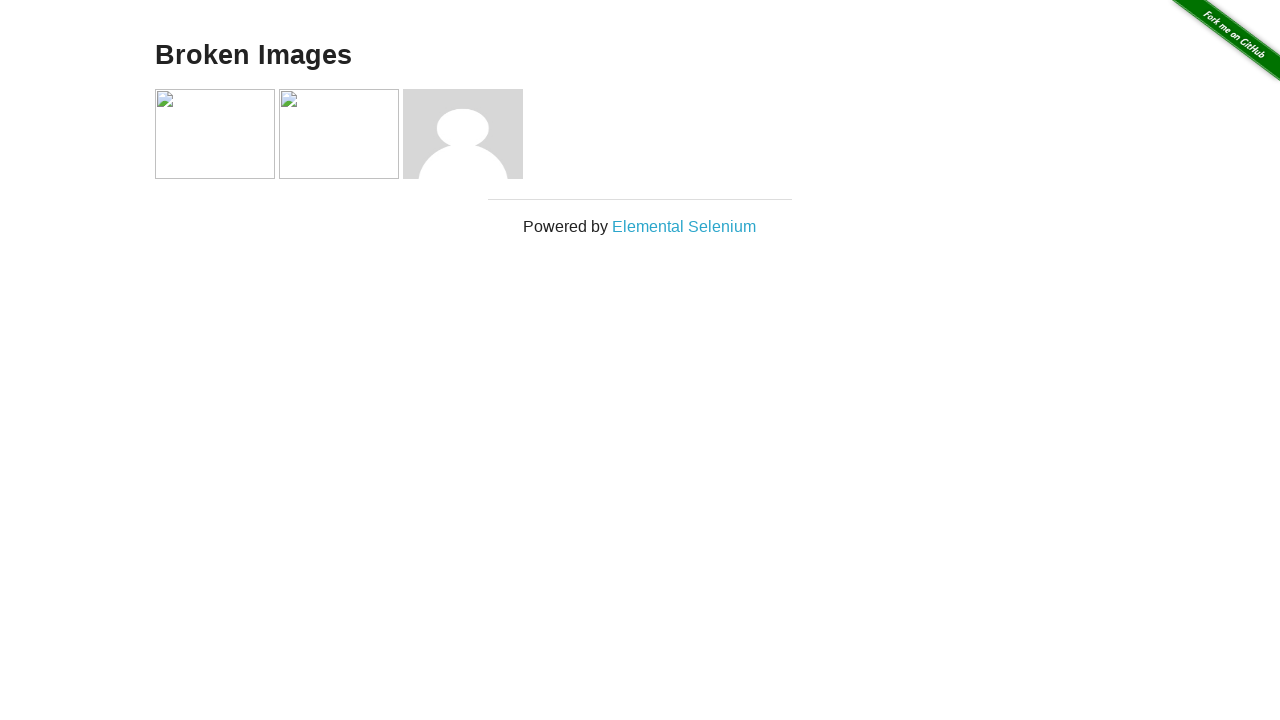

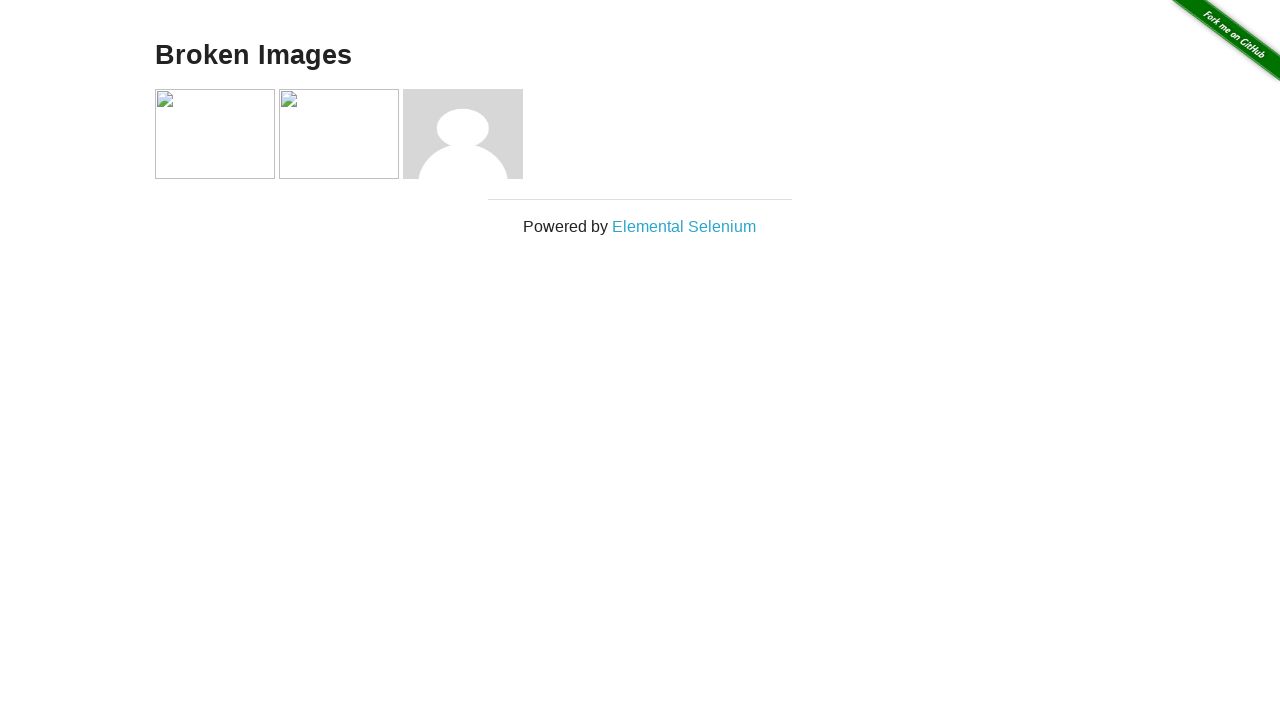